Tests dynamic controls on a demo page by clicking a checkbox, removing it via button click, then enabling a disabled input field and typing text into it.

Starting URL: https://the-internet.herokuapp.com/dynamic_controls

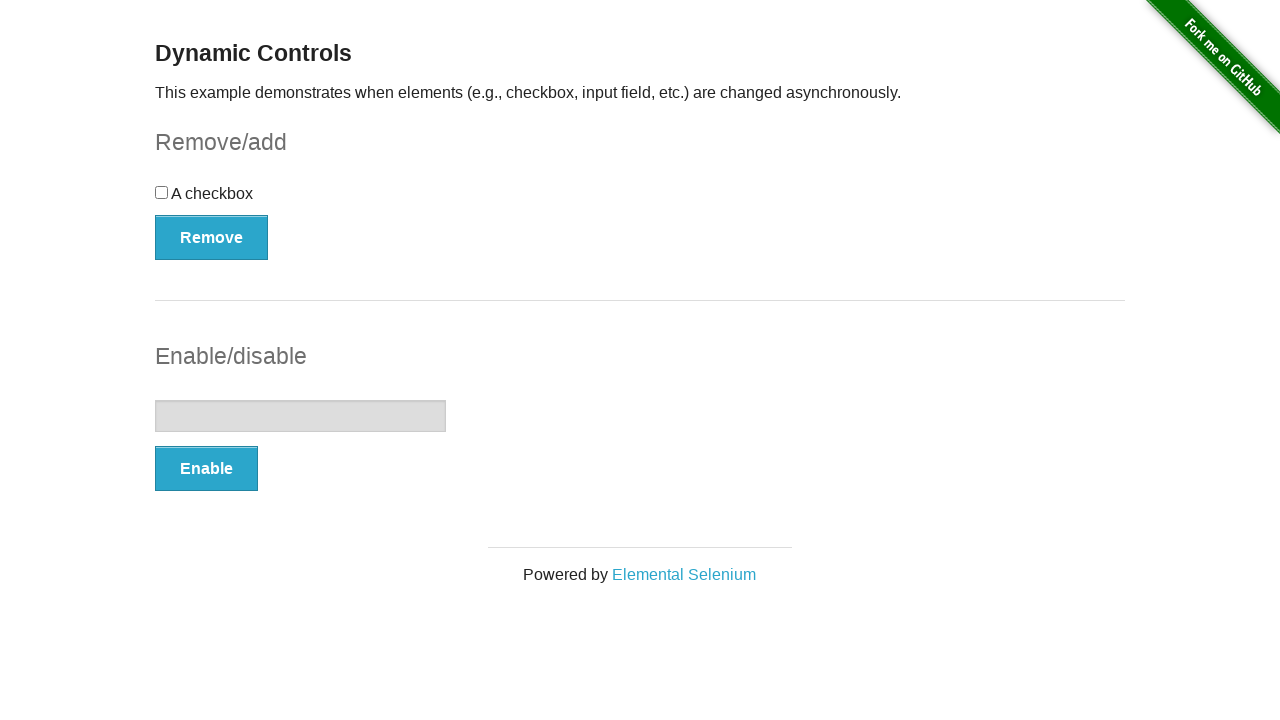

Clicked checkbox in dynamic controls demo at (162, 192) on #checkbox-example input
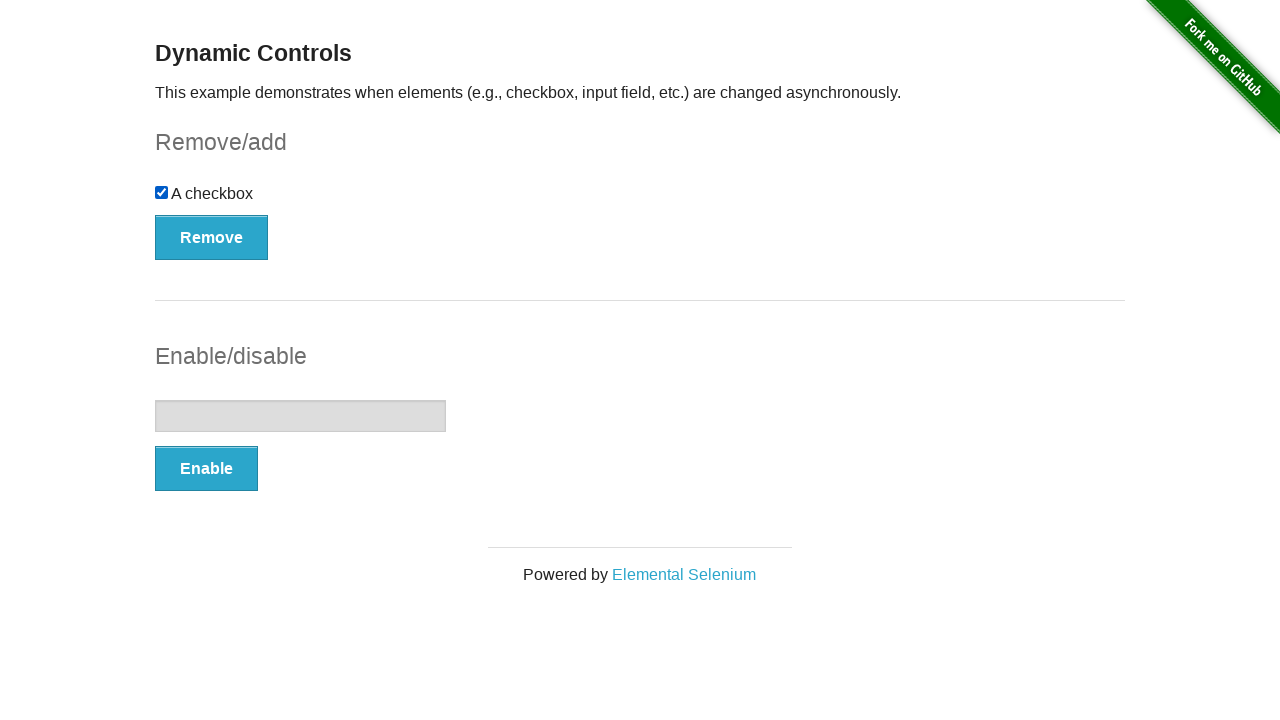

Clicked Remove button to remove the checkbox at (212, 237) on #checkbox-example button
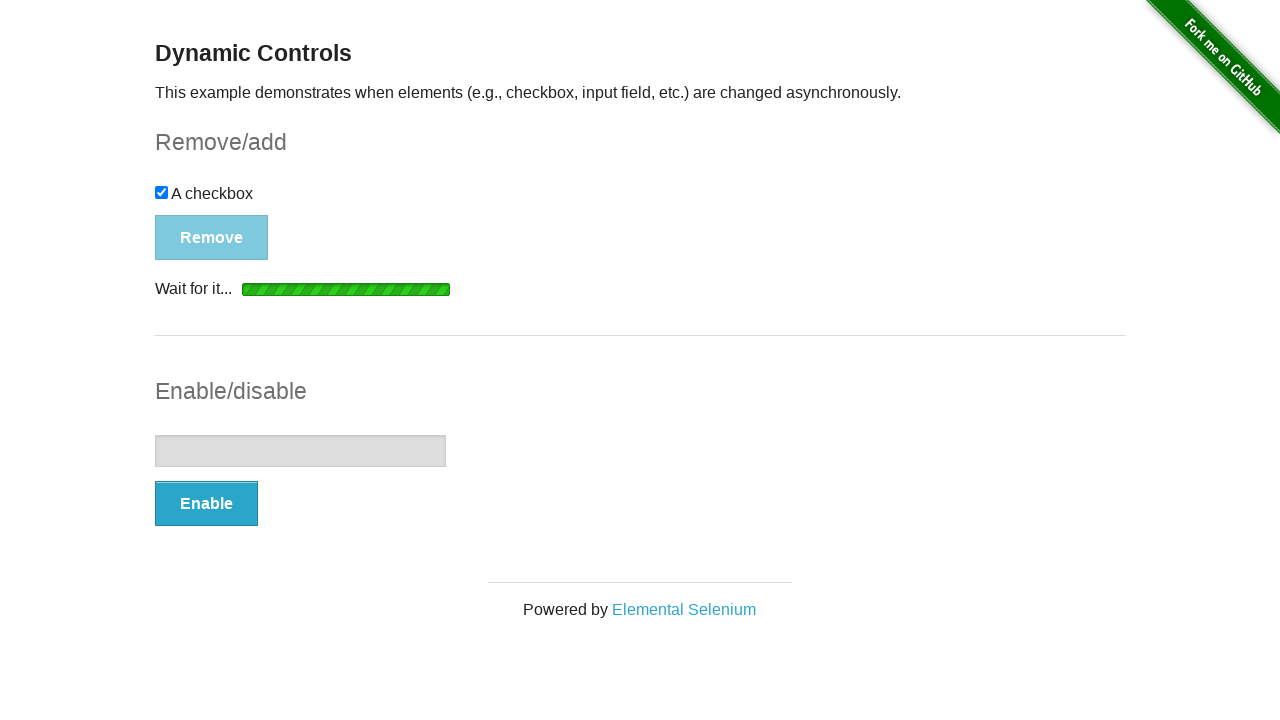

Checkbox disappeared after clicking Remove button
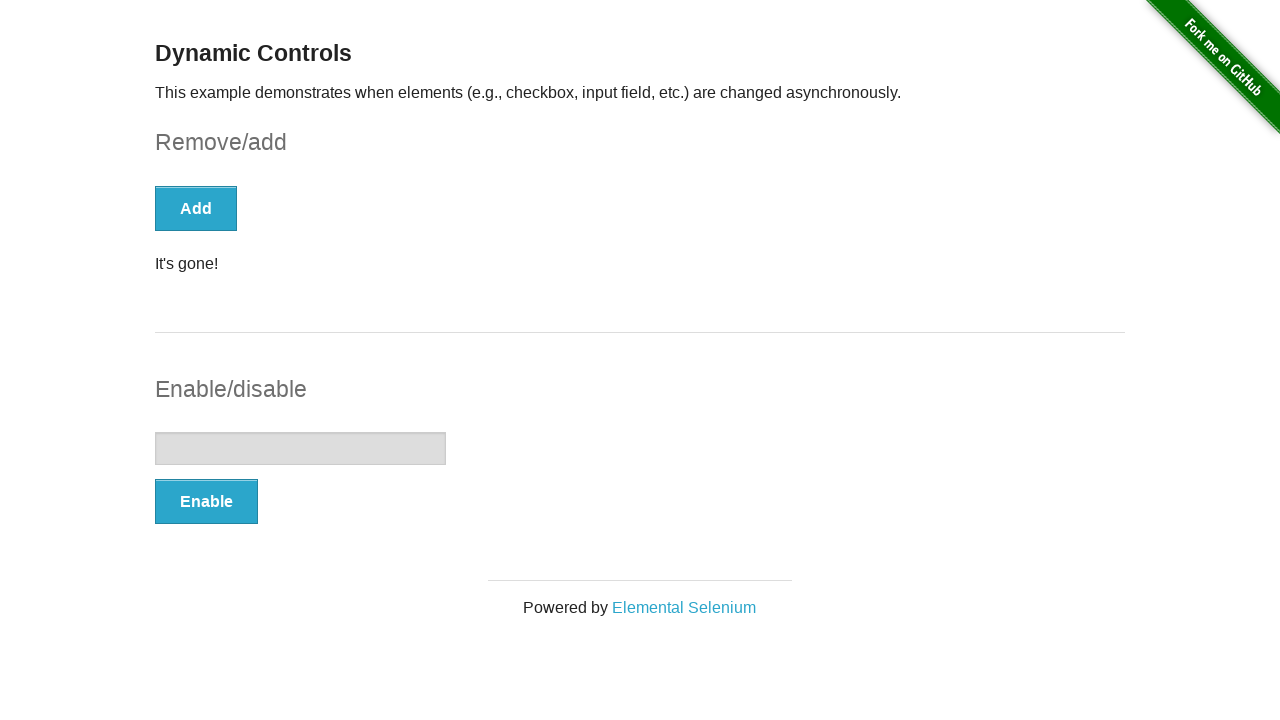

Clicked Enable button to enable the input field at (206, 501) on #input-example button
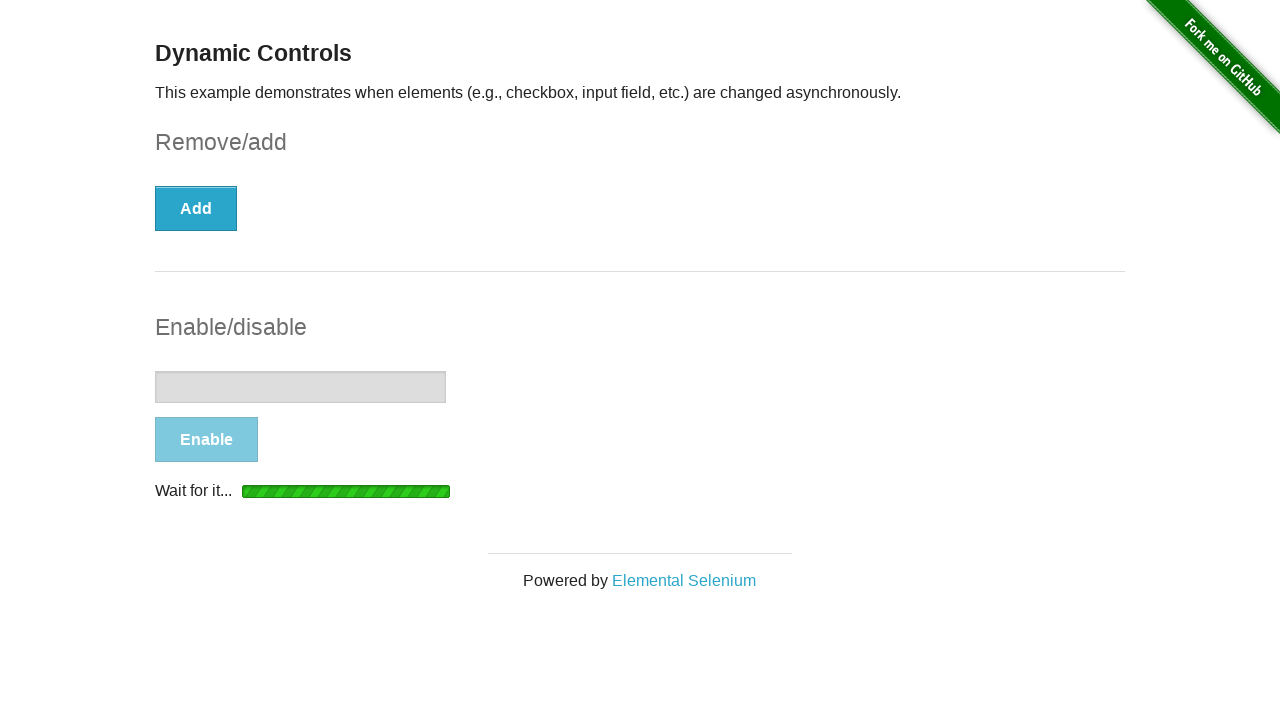

Input field is now enabled and ready for input
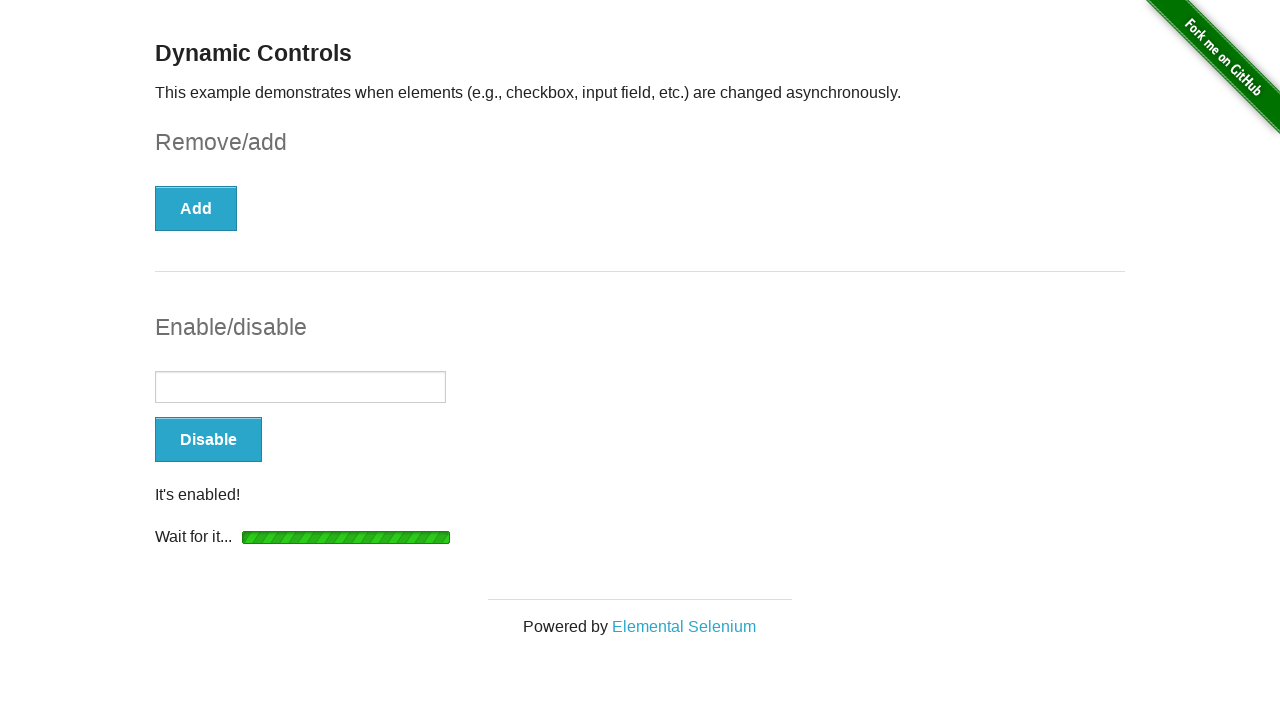

Typed 'Input text!!' into the enabled input field on #input-example input
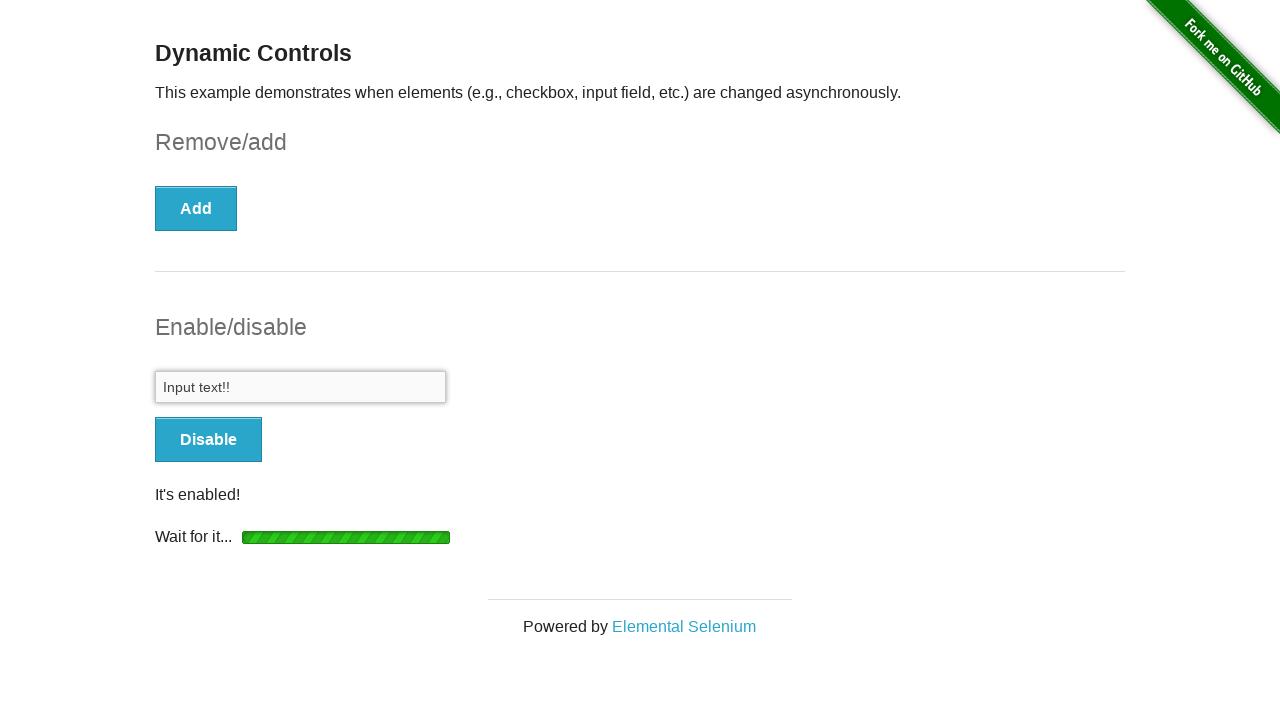

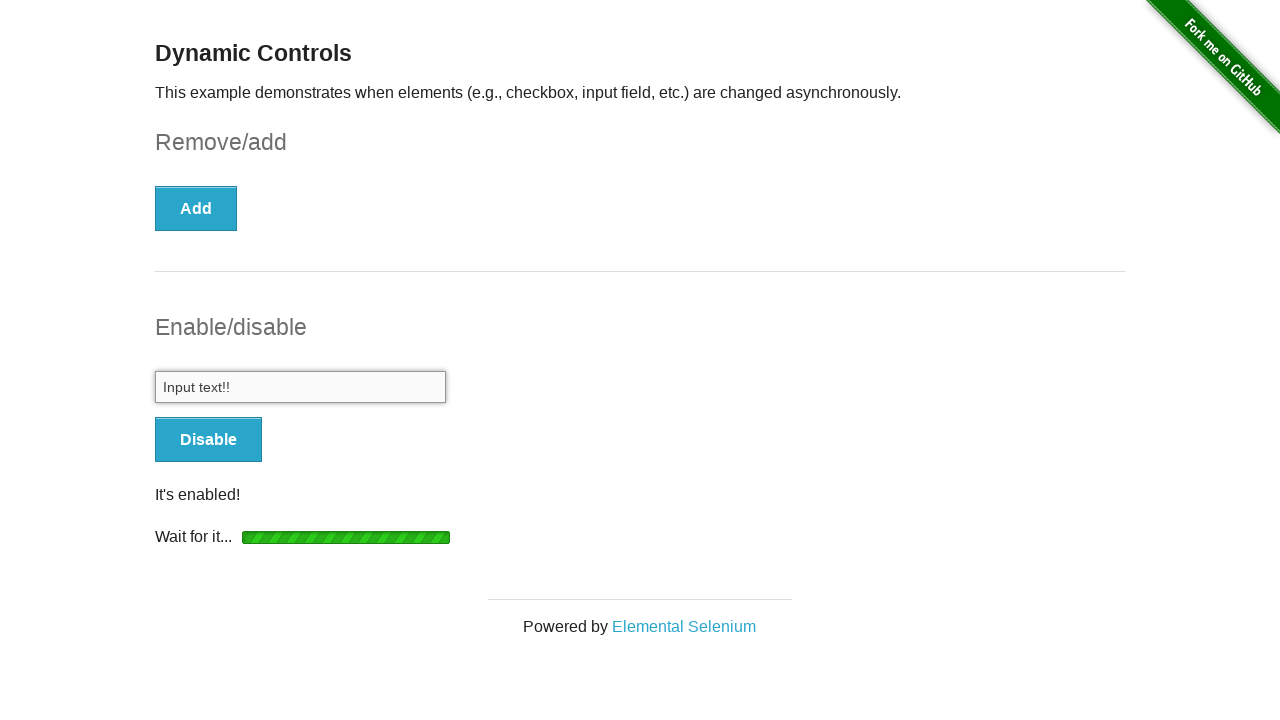